Tests triangle identification with equal sides (5, 5, 5) - equilateral triangle case

Starting URL: https://testpages.eviltester.com/styled/apps/triangle/triangle001.html

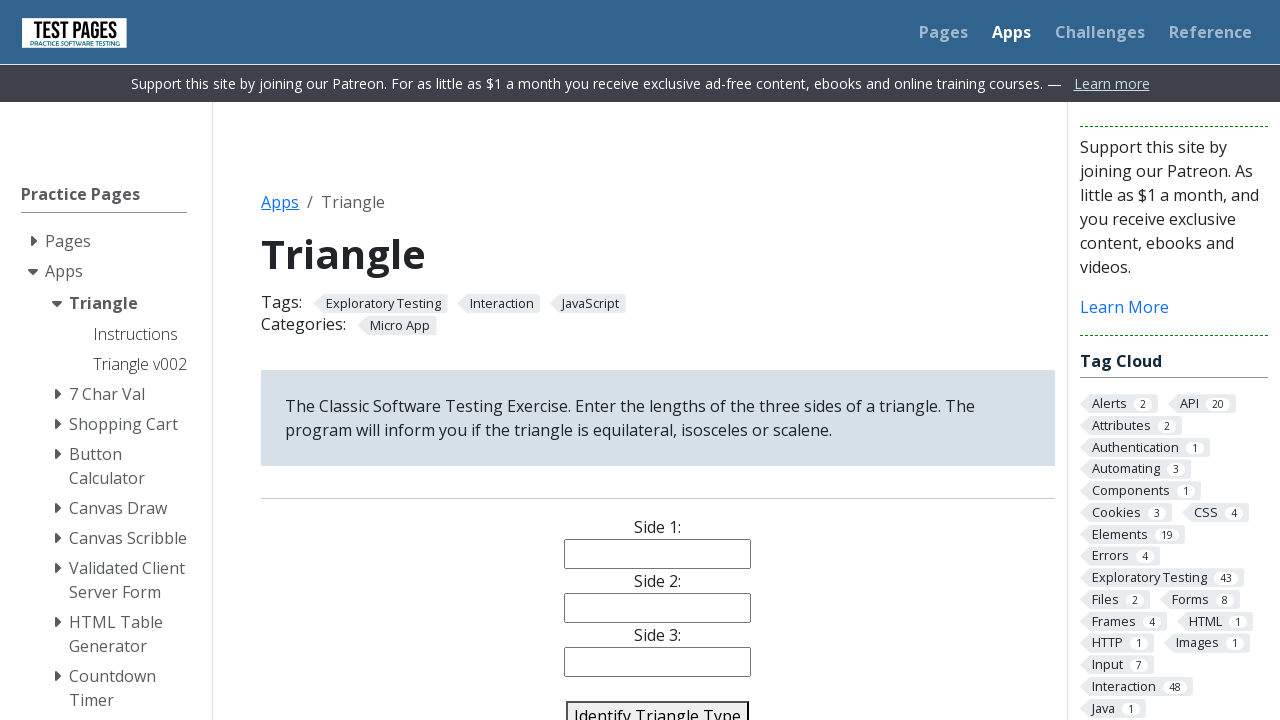

Filled side 1 field with value '5' on #side1
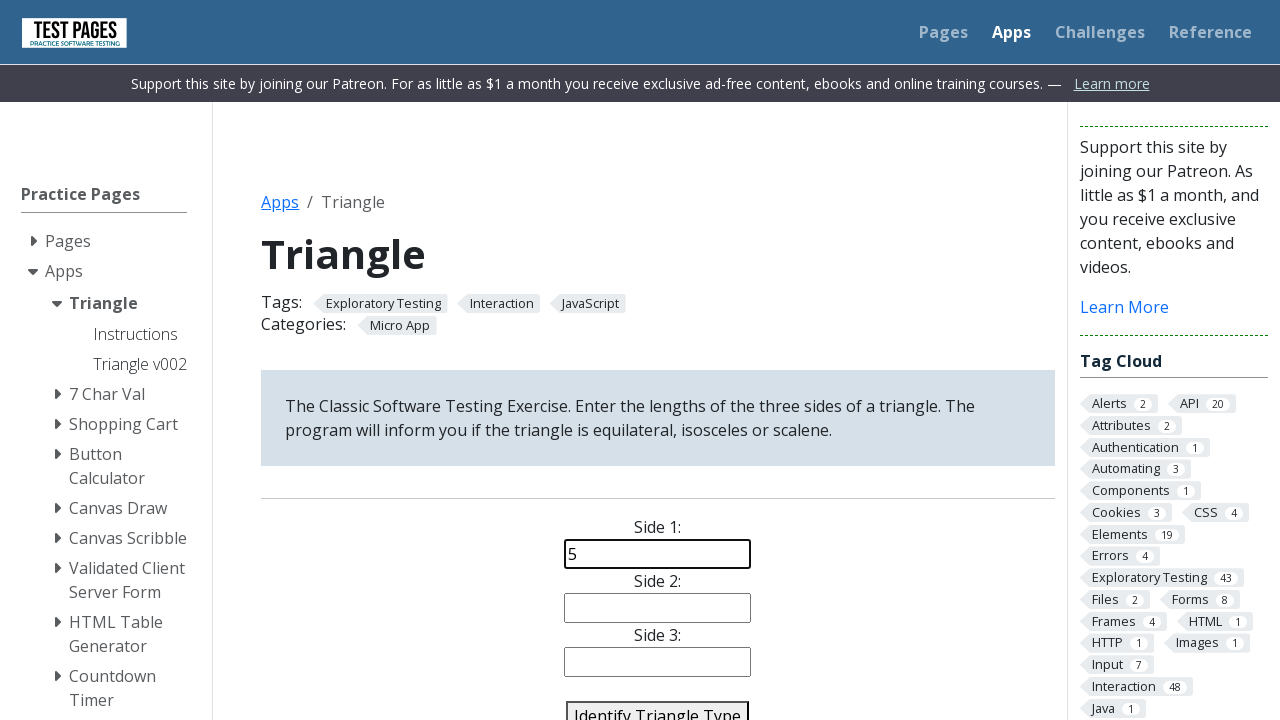

Filled side 2 field with value '5' on #side2
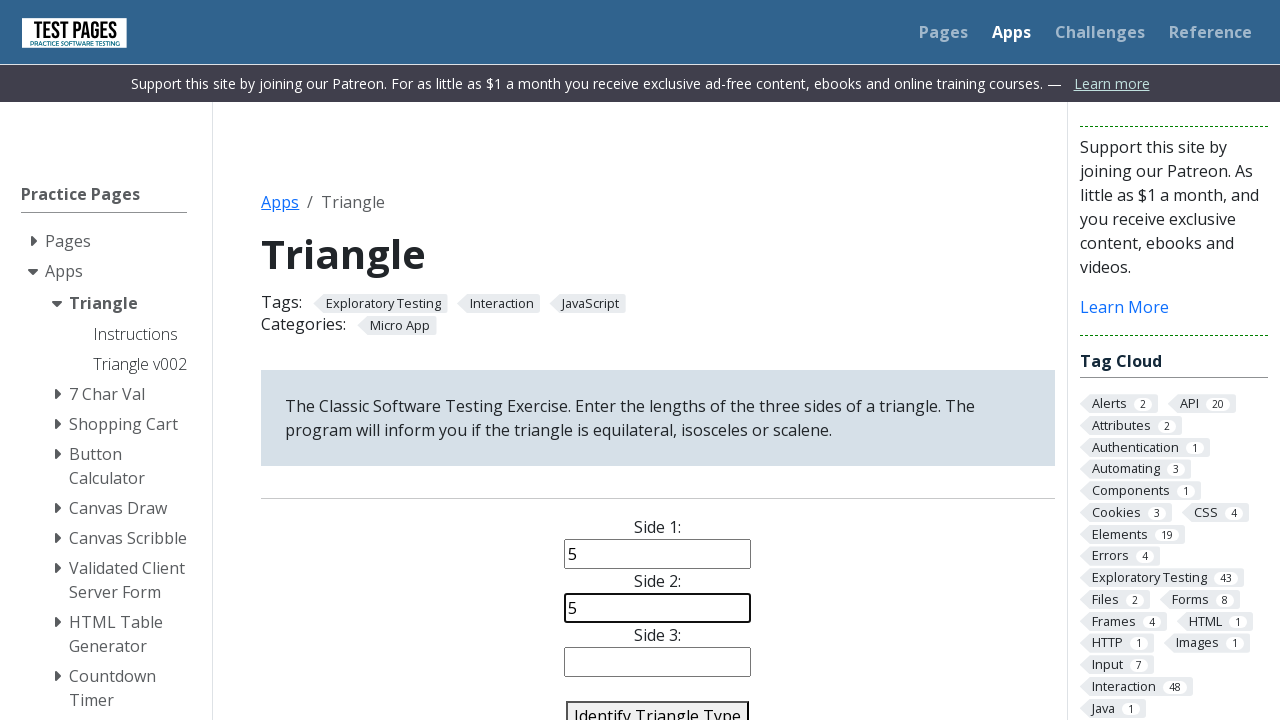

Filled side 3 field with value '5' on #side3
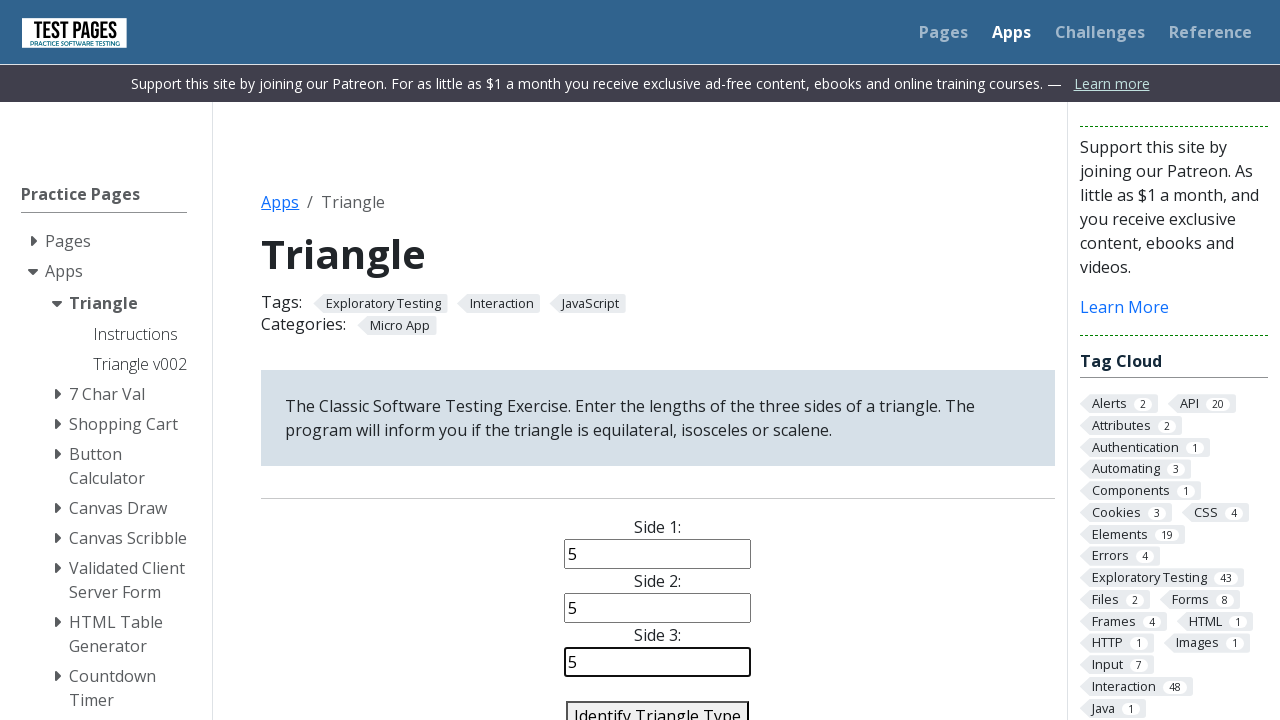

Clicked identify triangle button to test equilateral triangle case at (658, 705) on #identify-triangle-action
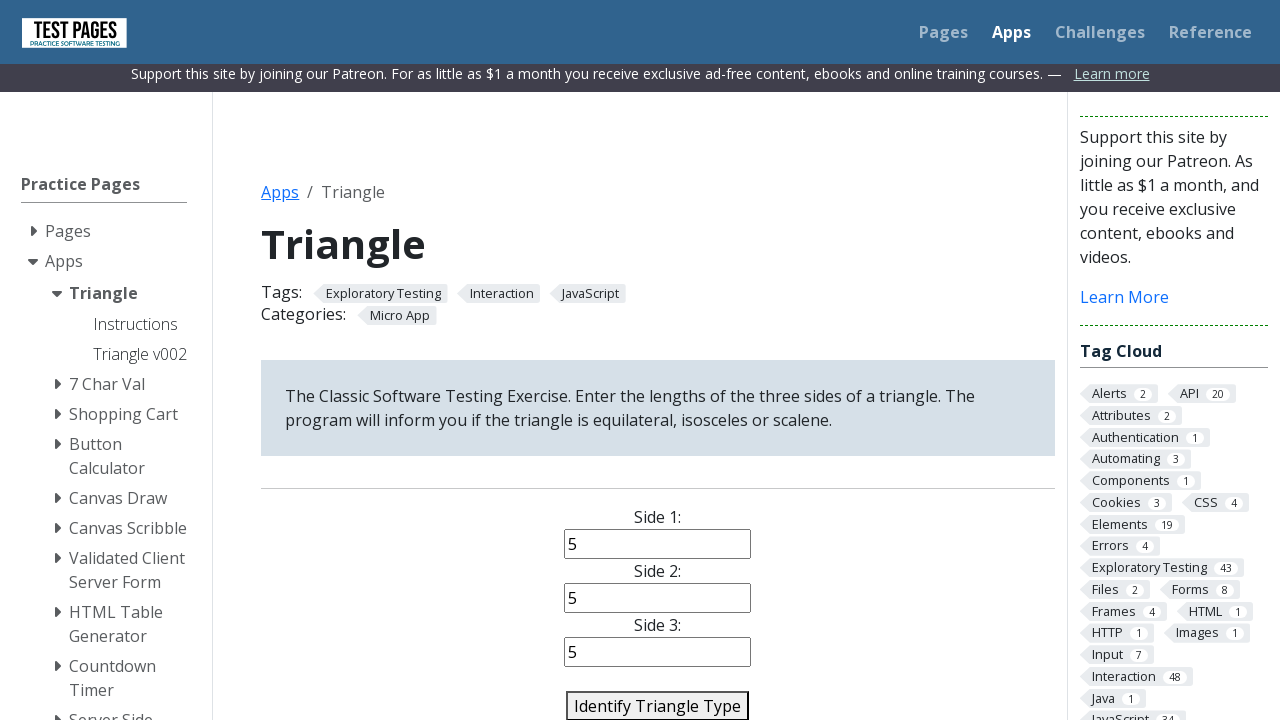

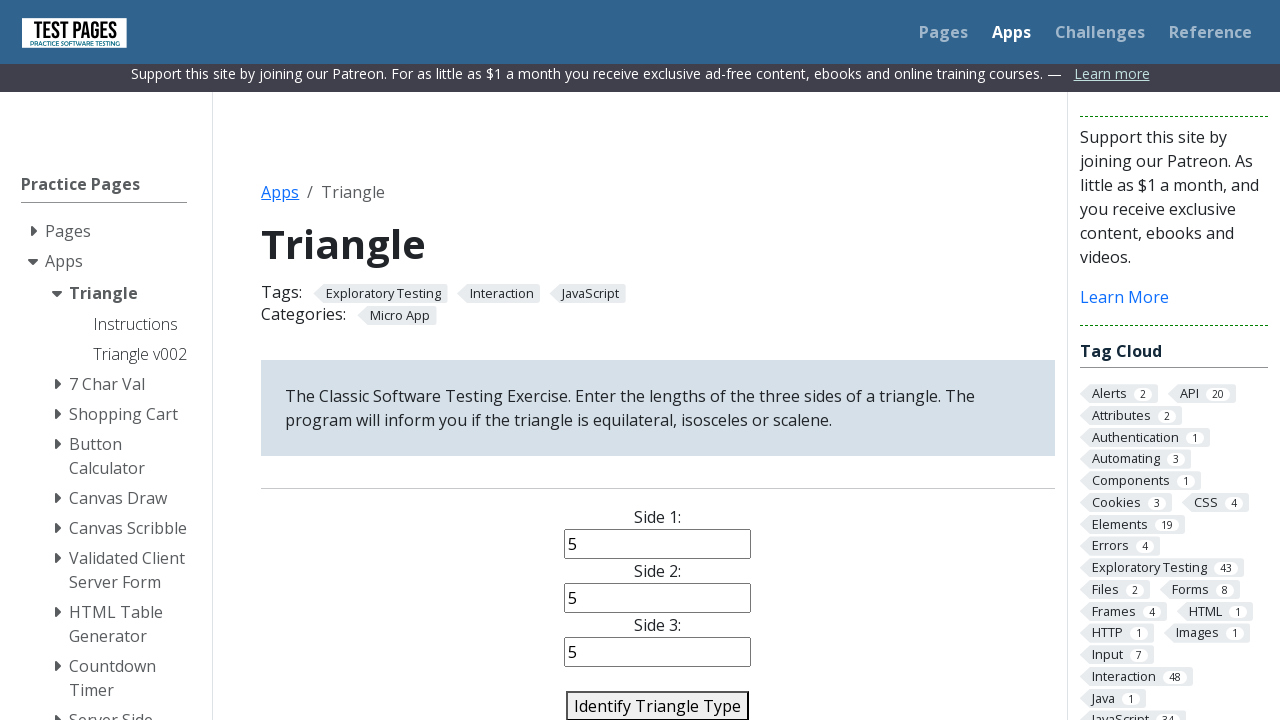